Tests a prompt alert by clicking the prompt button and entering text

Starting URL: https://demoqa.com/alerts

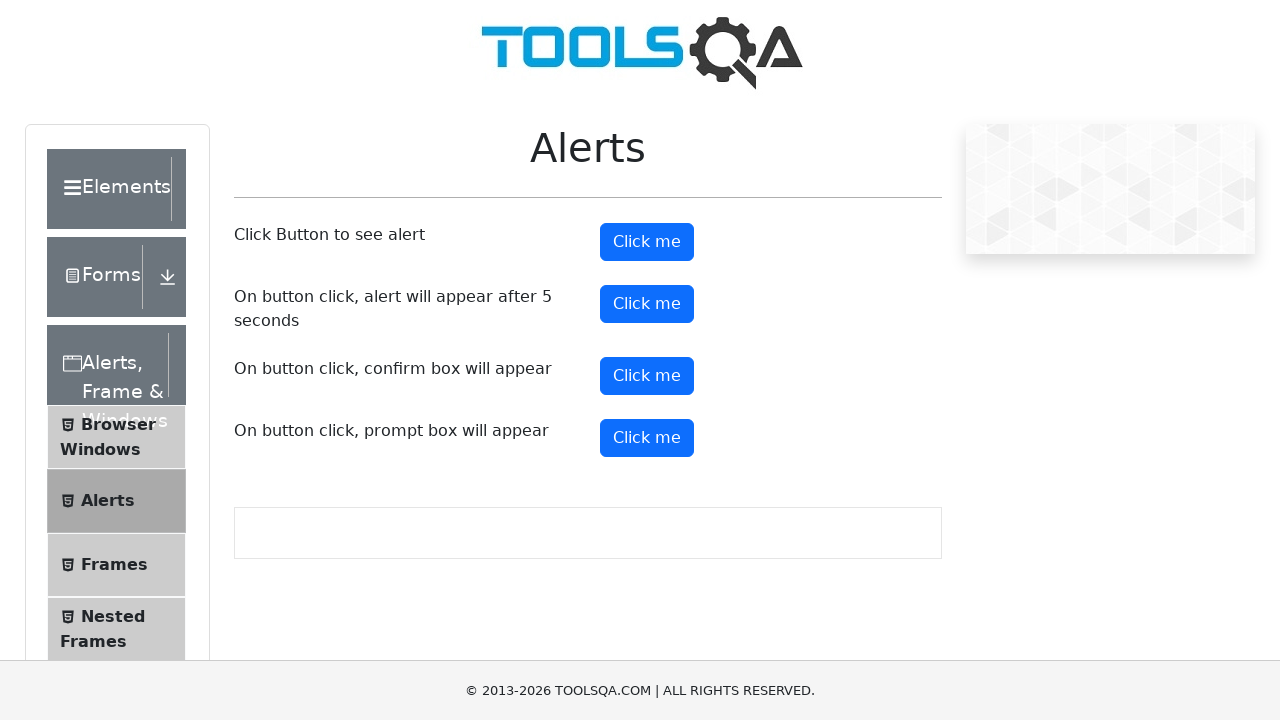

Set up dialog handler to accept prompt and enter 'my name is Anas'
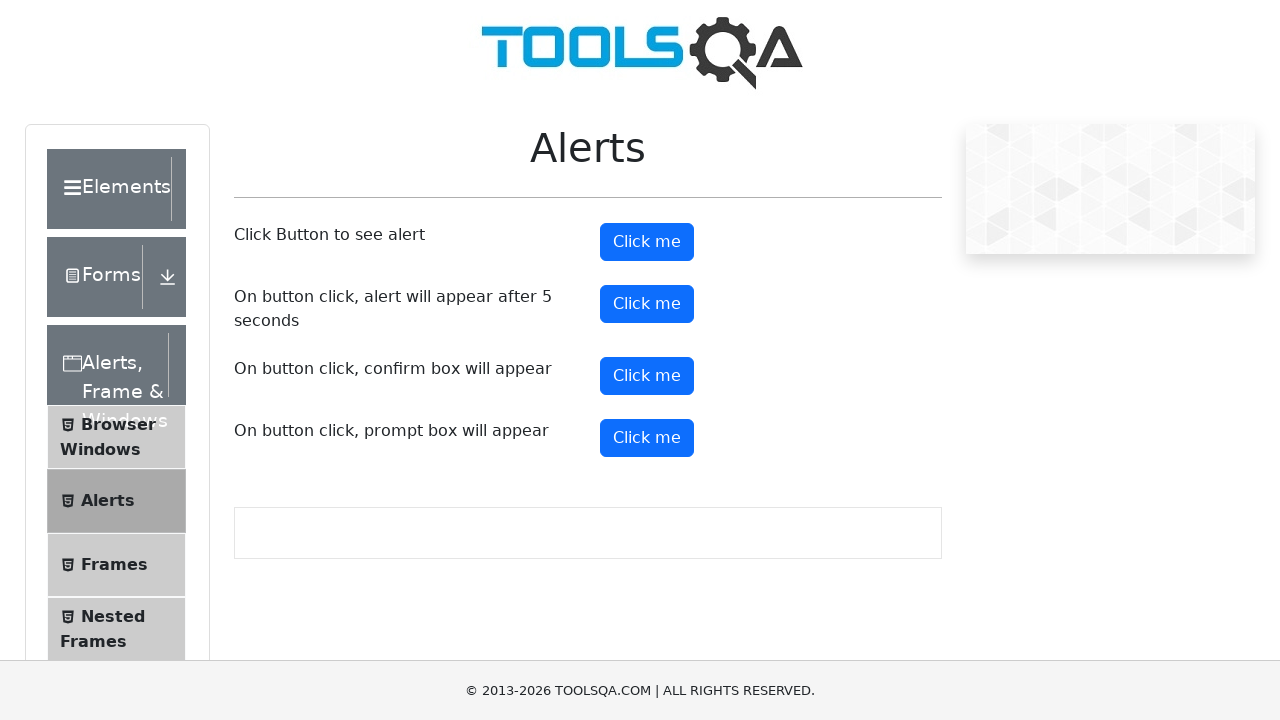

Clicked prompt button to trigger alert dialog at (647, 438) on #promtButton
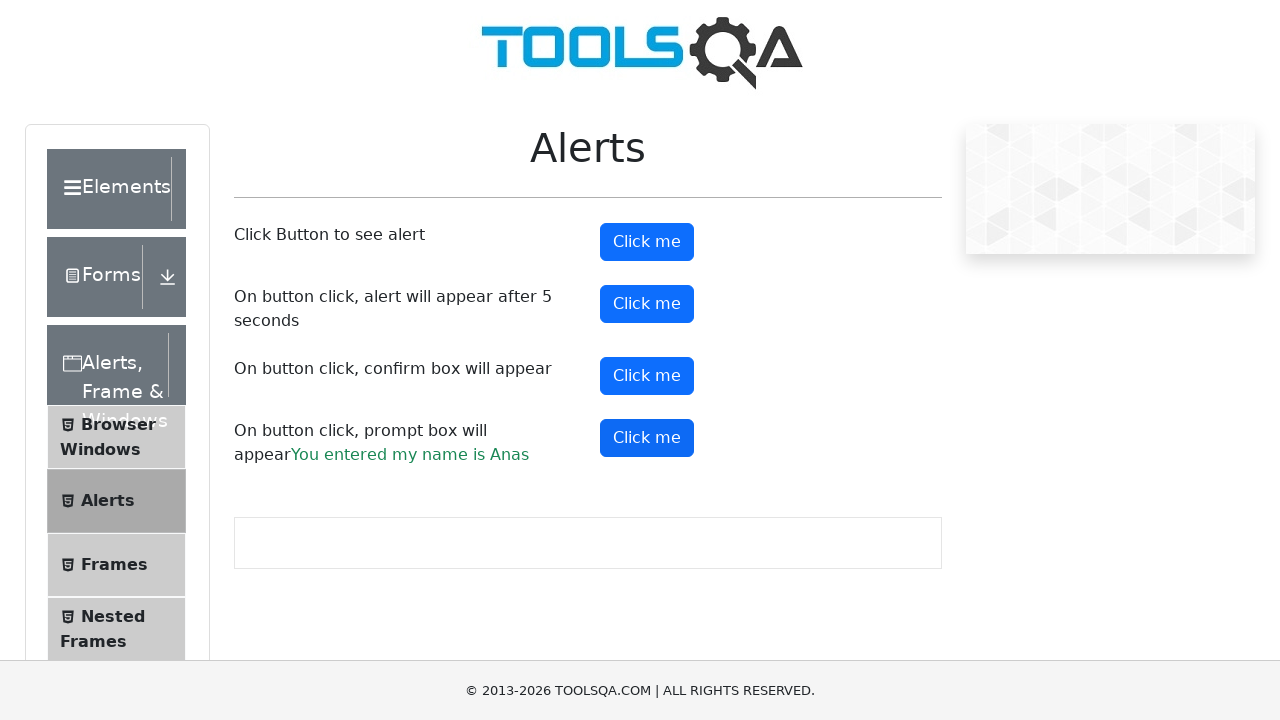

Waited for dialog to be handled and processed
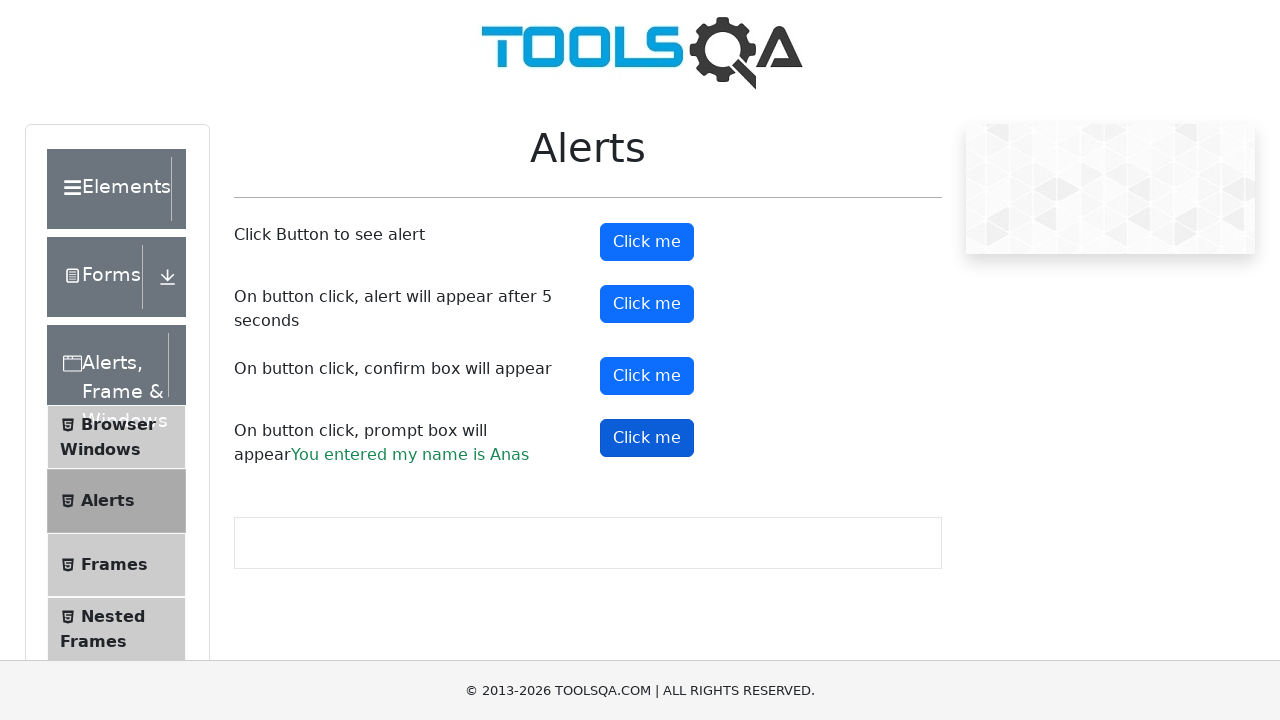

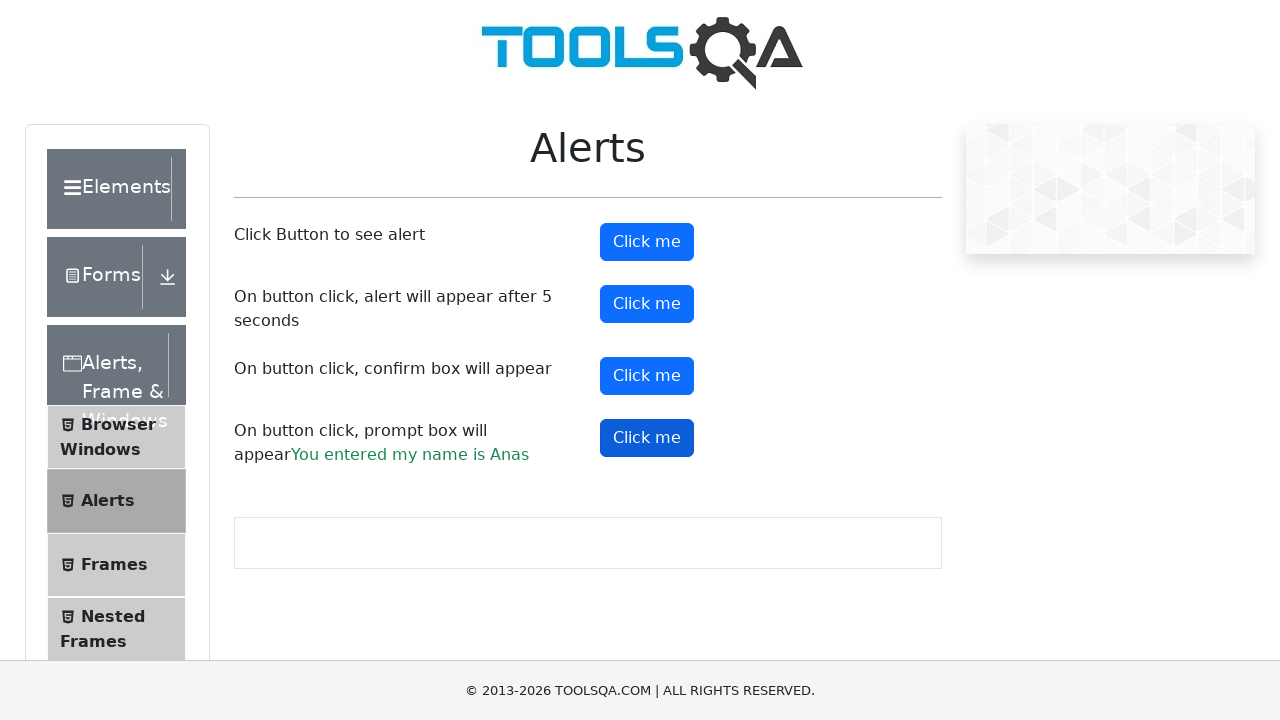